Tests dynamic element creation and deletion functionality by clicking Add Element button, verifying Delete button appears, then removing the element

Starting URL: https://the-internet.herokuapp.com/add_remove_elements/

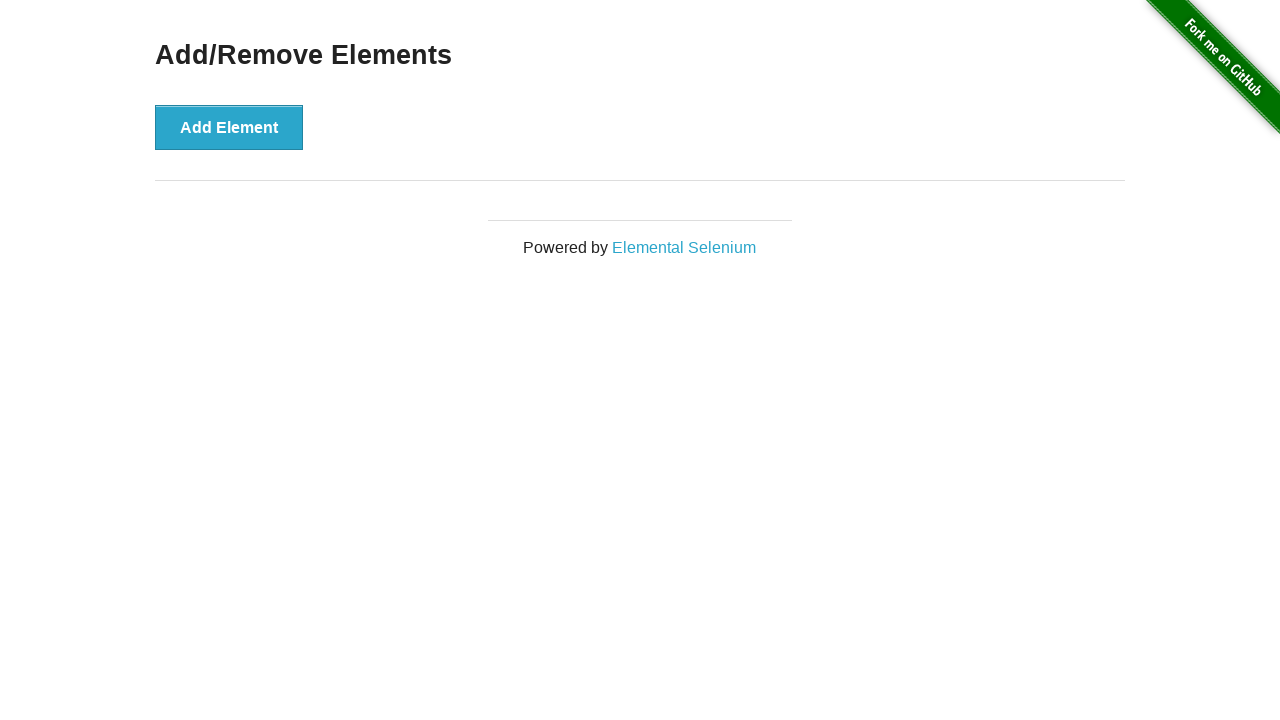

Clicked Add Element button to create a new element at (229, 127) on button[onclick='addElement()']
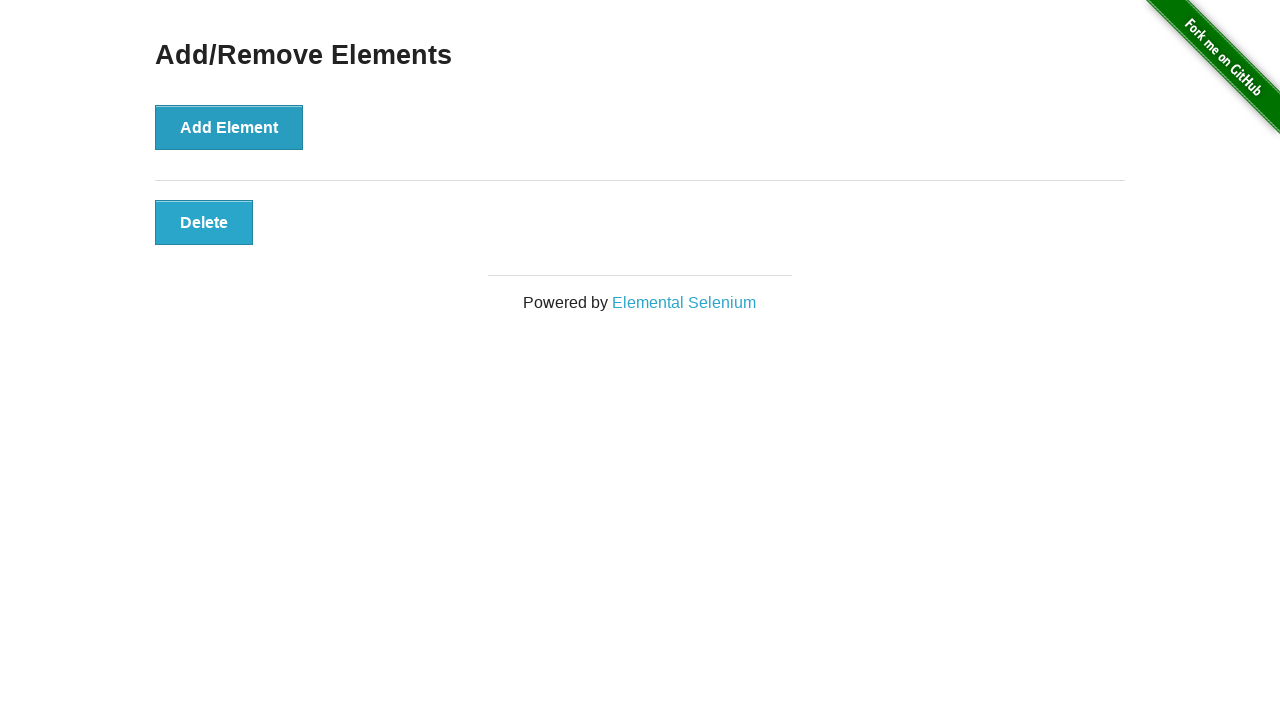

Delete button appeared after element creation
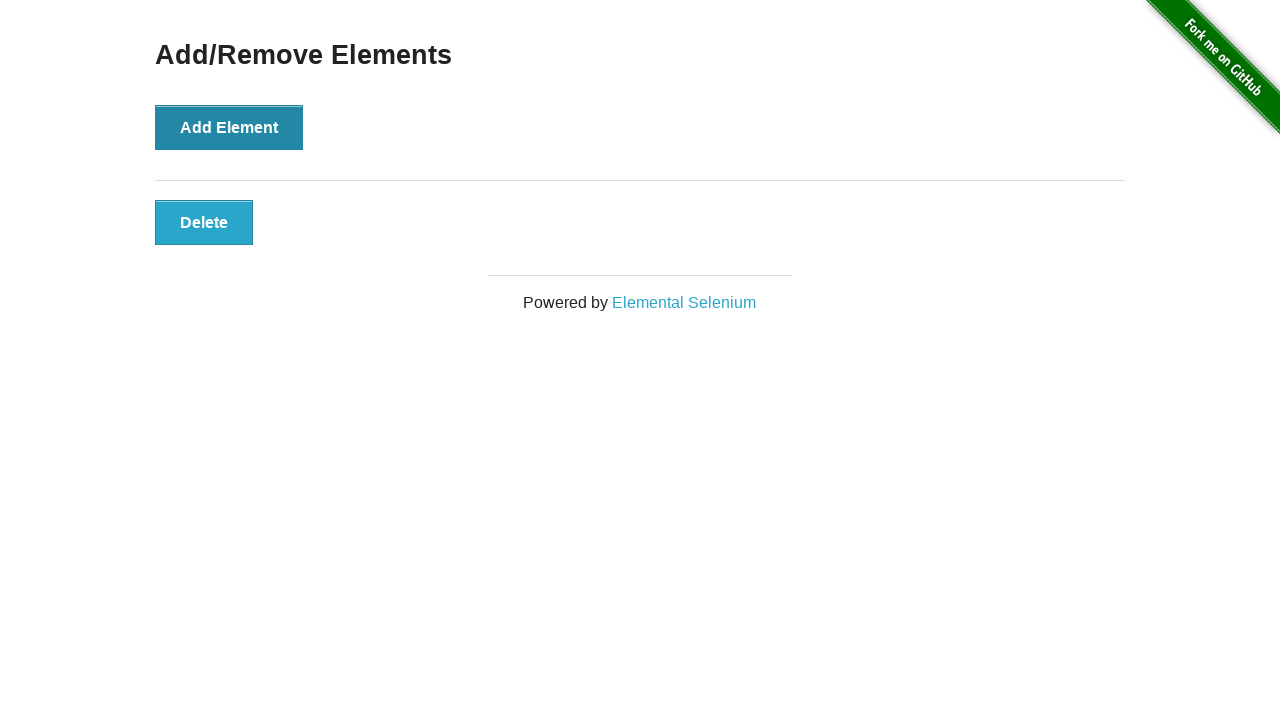

Clicked Delete button to remove the element at (204, 222) on button[onclick='deleteElement()']
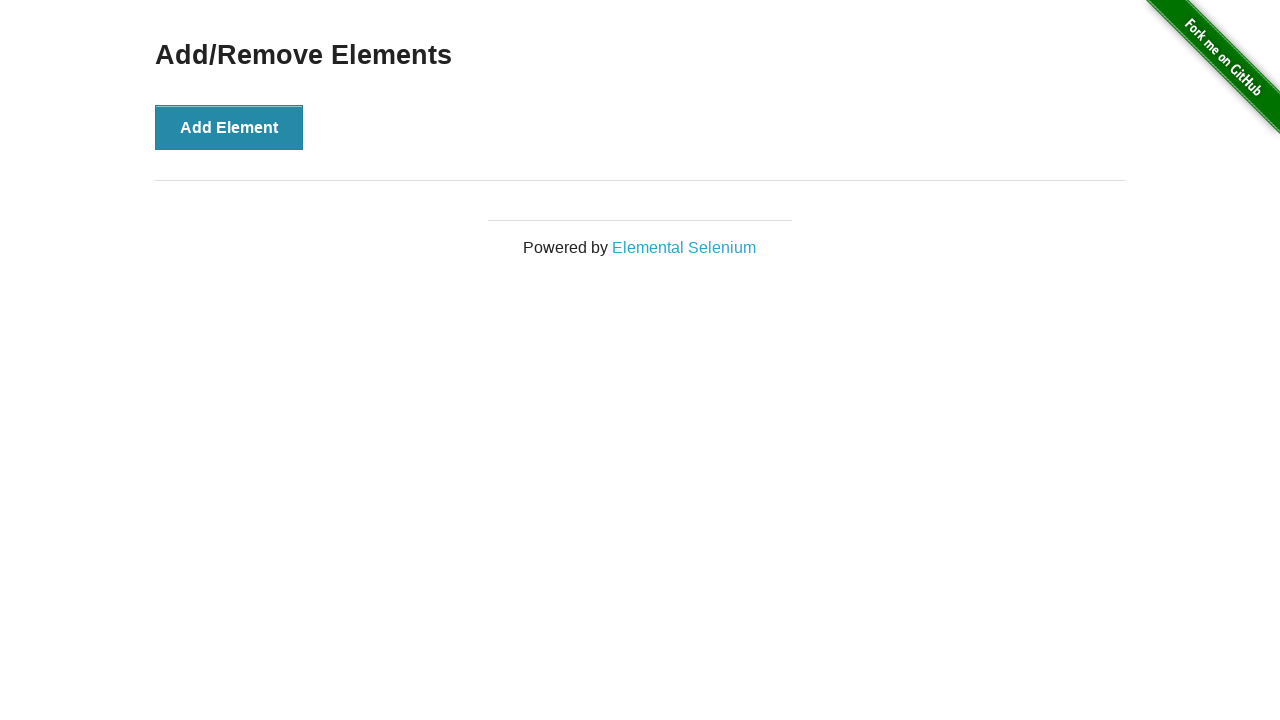

Verified the Add/Remove Elements header is still visible
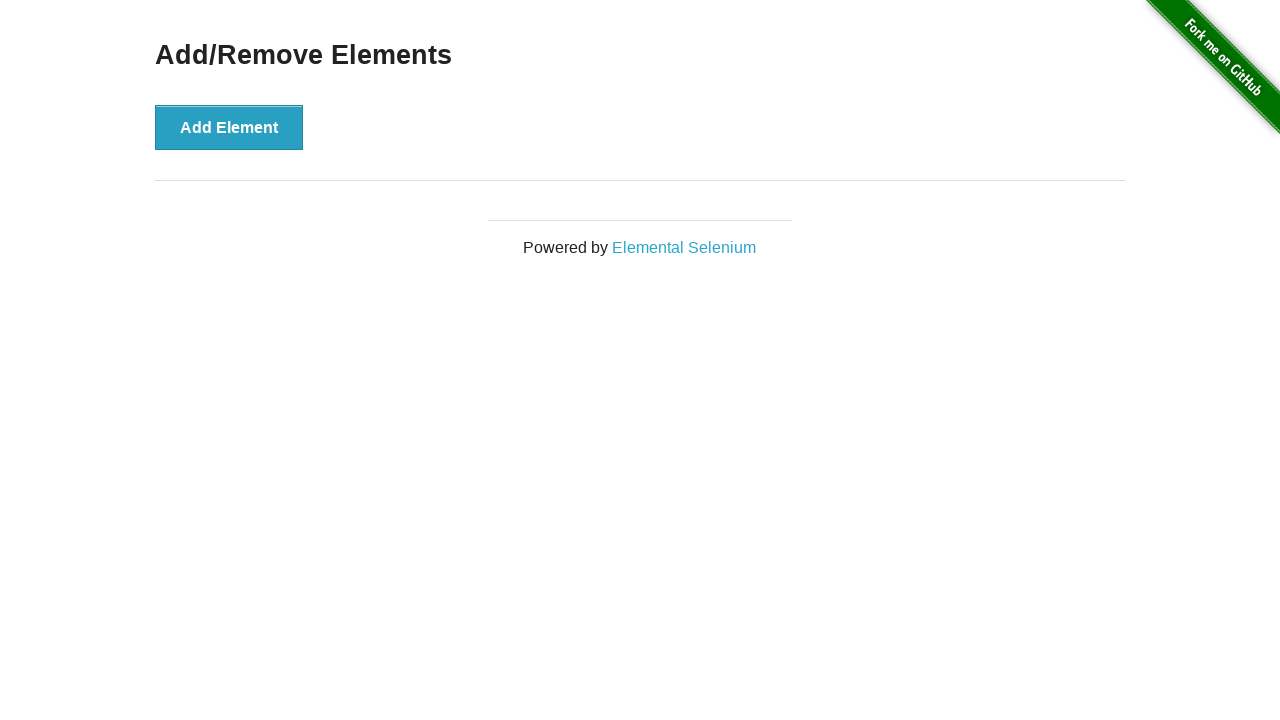

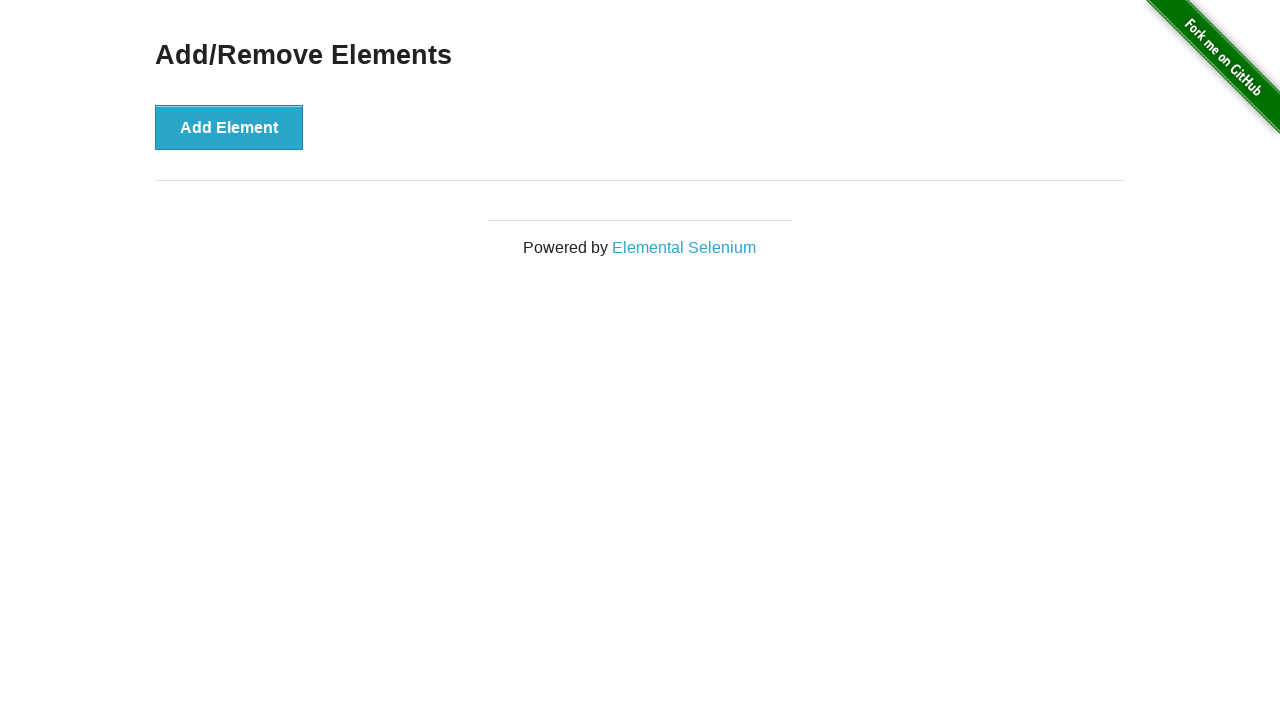